Tests marking all todo items as completed using the toggle all checkbox.

Starting URL: https://demo.playwright.dev/todomvc

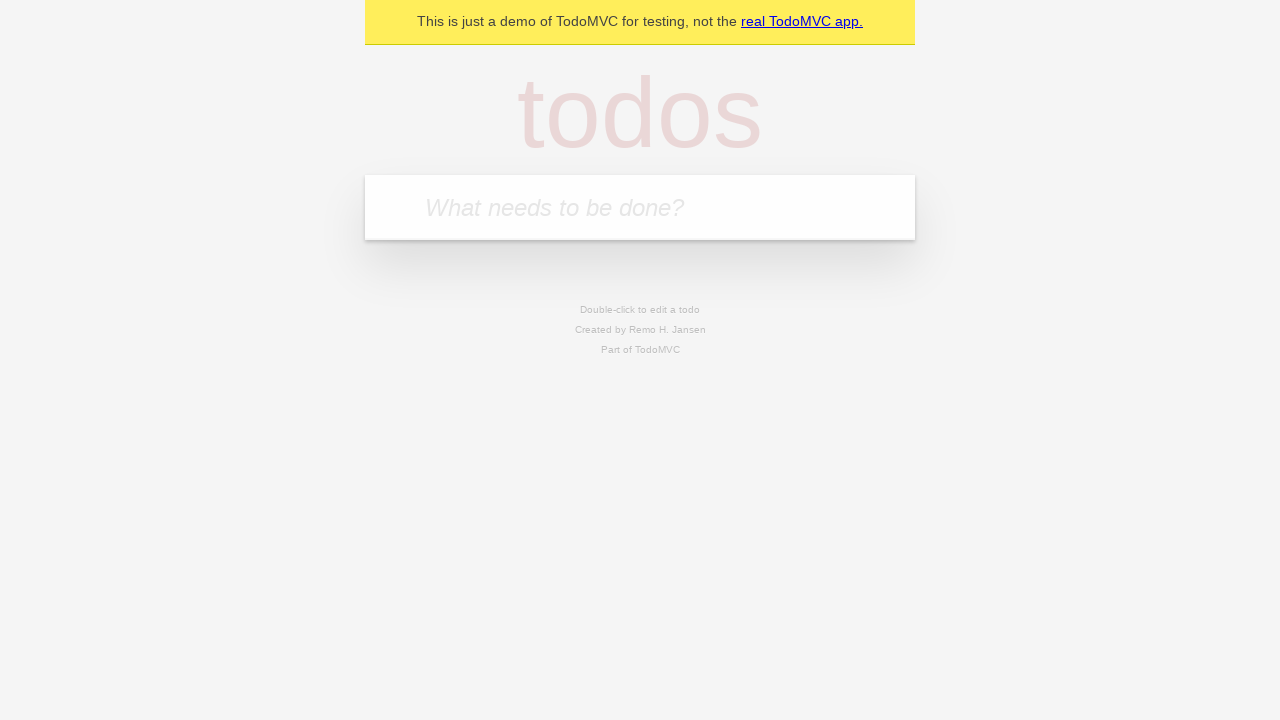

Filled todo input with 'buy some cheese' on internal:attr=[placeholder="What needs to be done?"i]
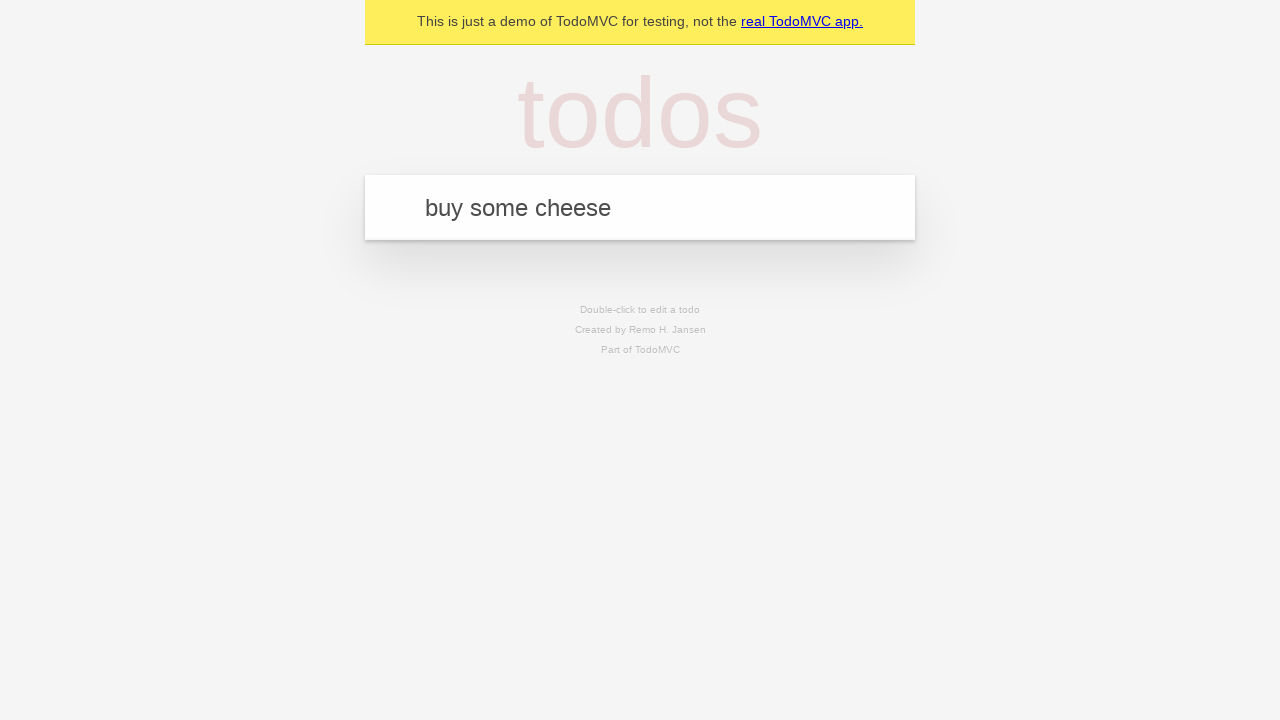

Pressed Enter to create first todo item on internal:attr=[placeholder="What needs to be done?"i]
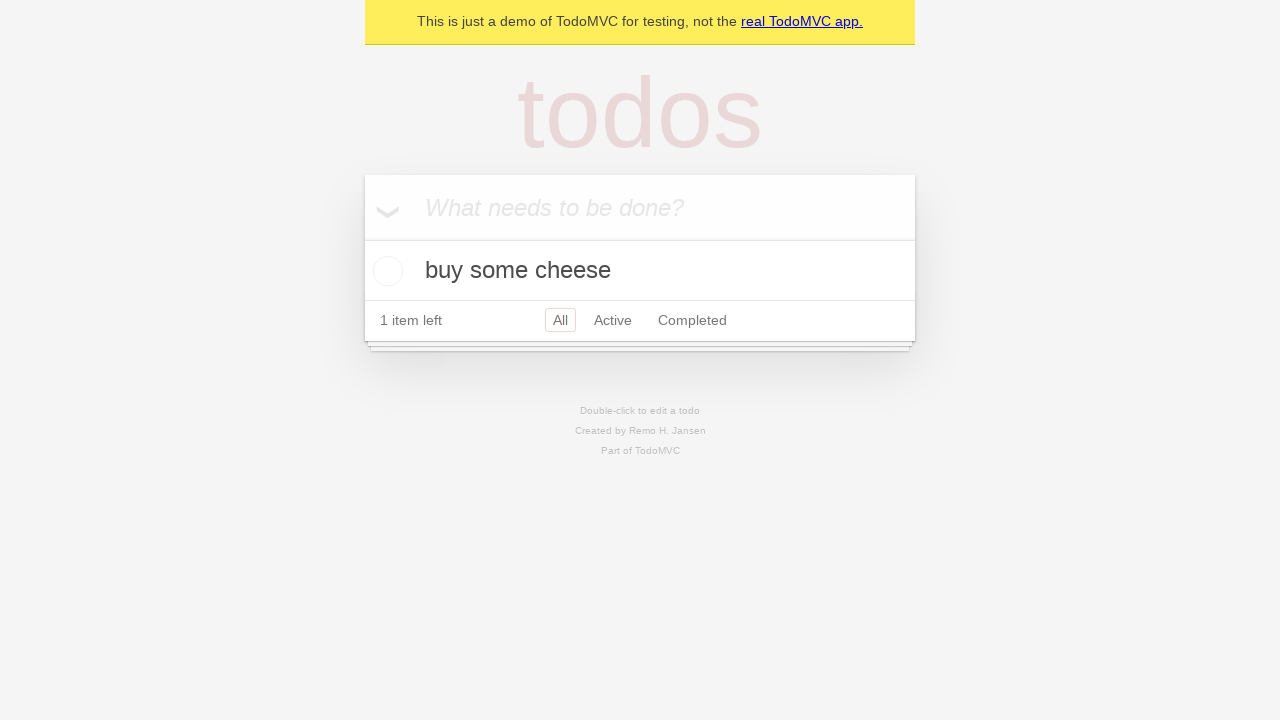

Filled todo input with 'feed the cat' on internal:attr=[placeholder="What needs to be done?"i]
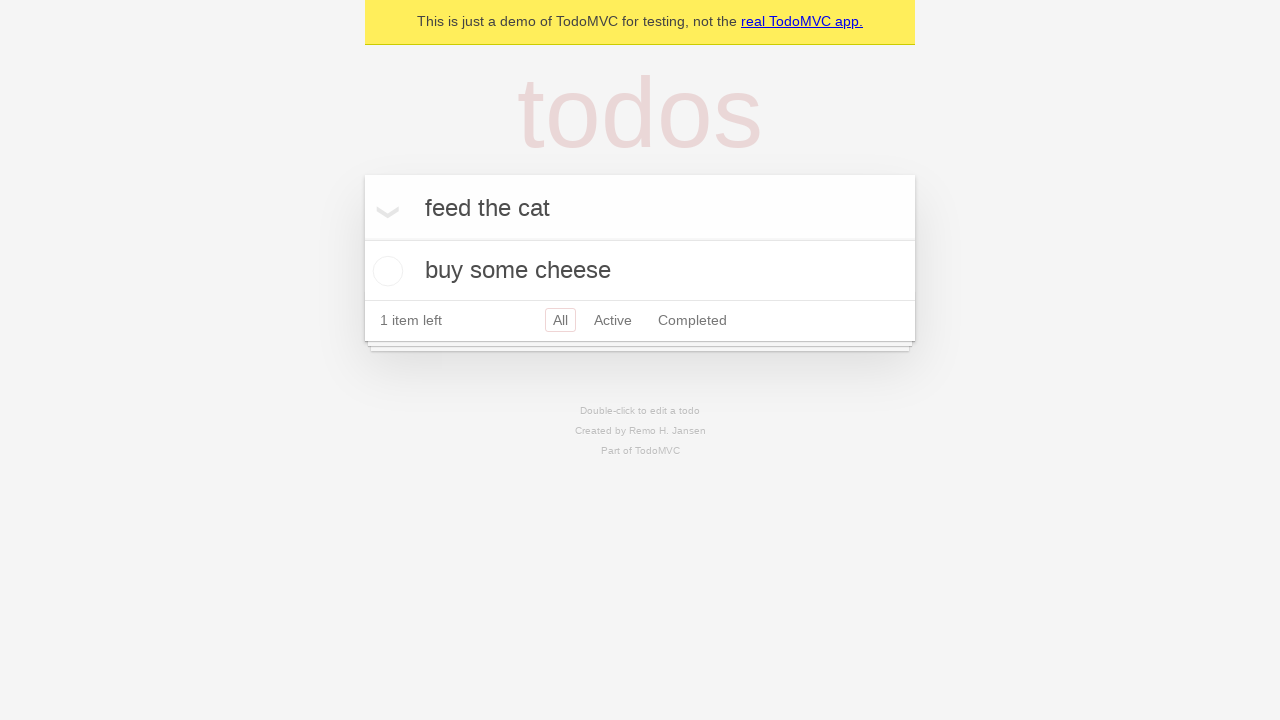

Pressed Enter to create second todo item on internal:attr=[placeholder="What needs to be done?"i]
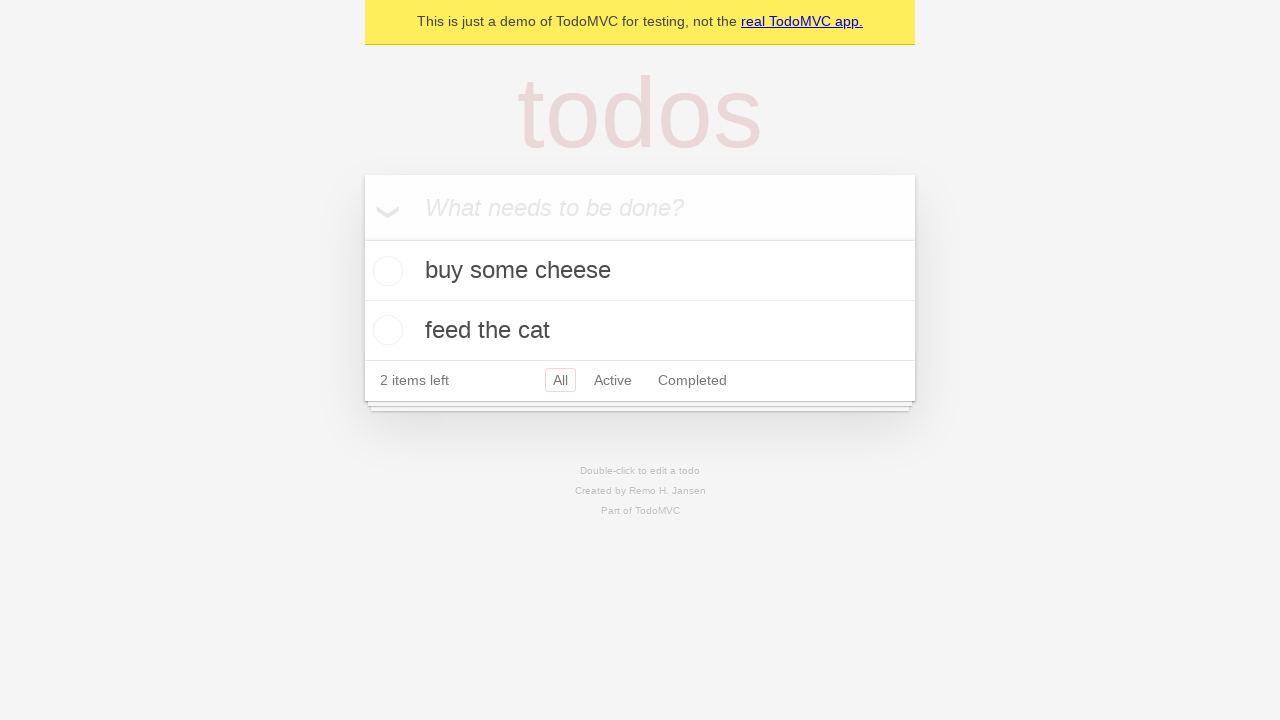

Filled todo input with 'book a doctors appointment' on internal:attr=[placeholder="What needs to be done?"i]
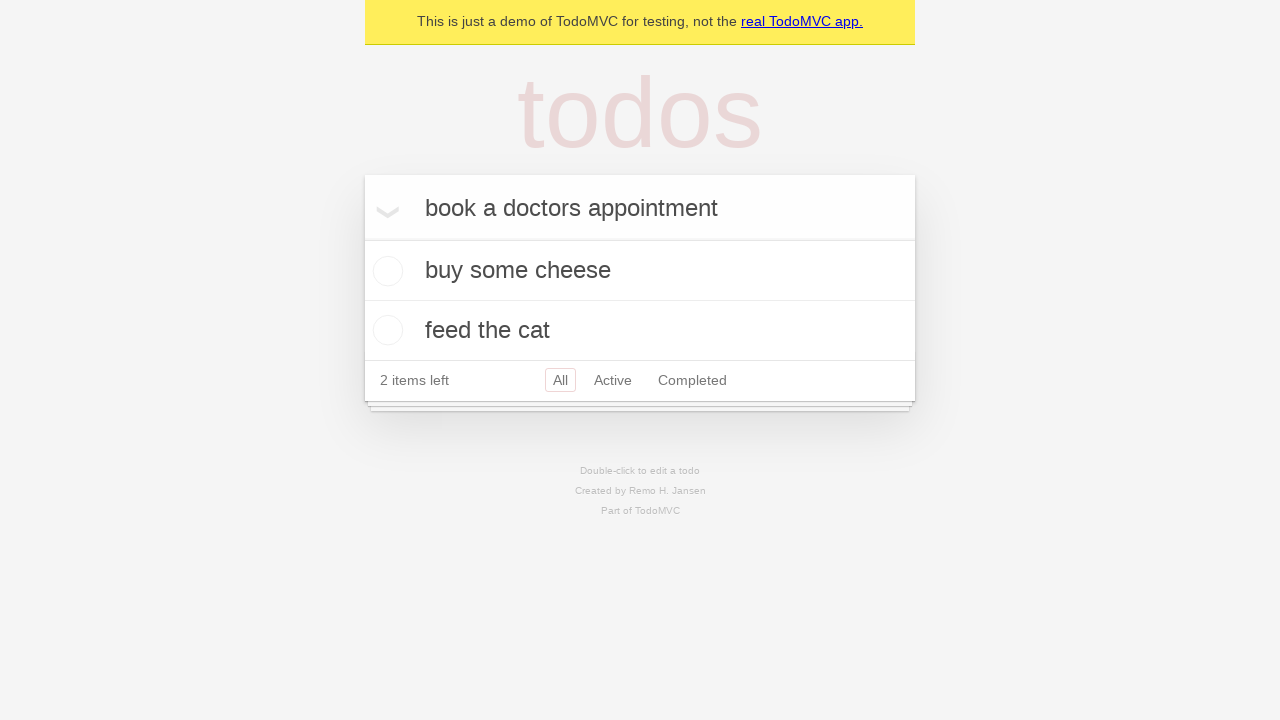

Pressed Enter to create third todo item on internal:attr=[placeholder="What needs to be done?"i]
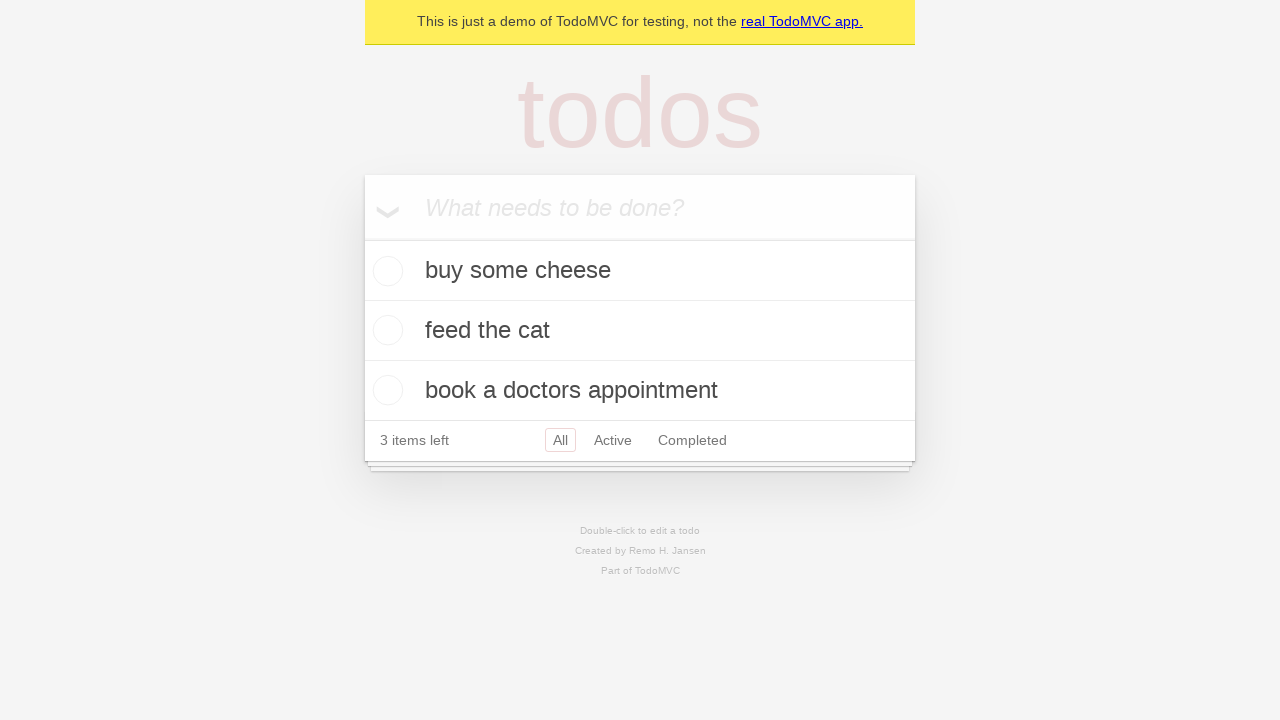

Clicked 'Mark all as complete' checkbox to mark all todos as completed at (362, 238) on internal:label="Mark all as complete"i
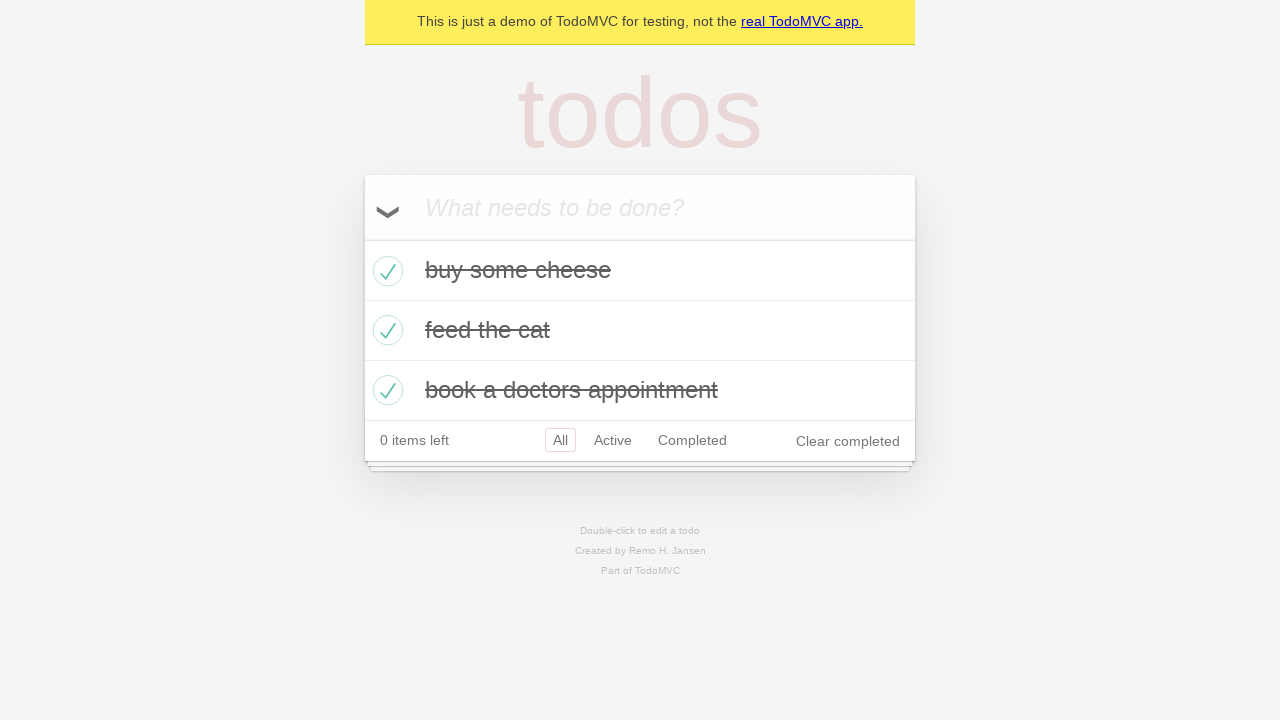

Verified all todo items are marked as completed
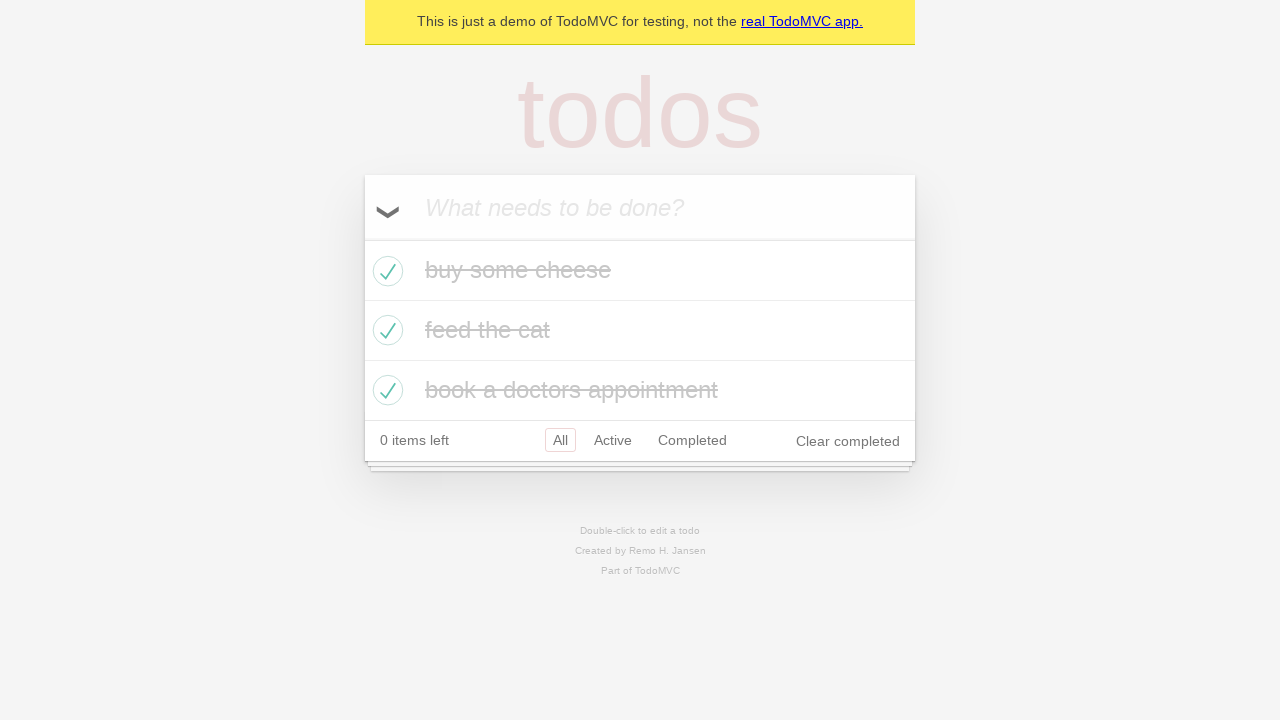

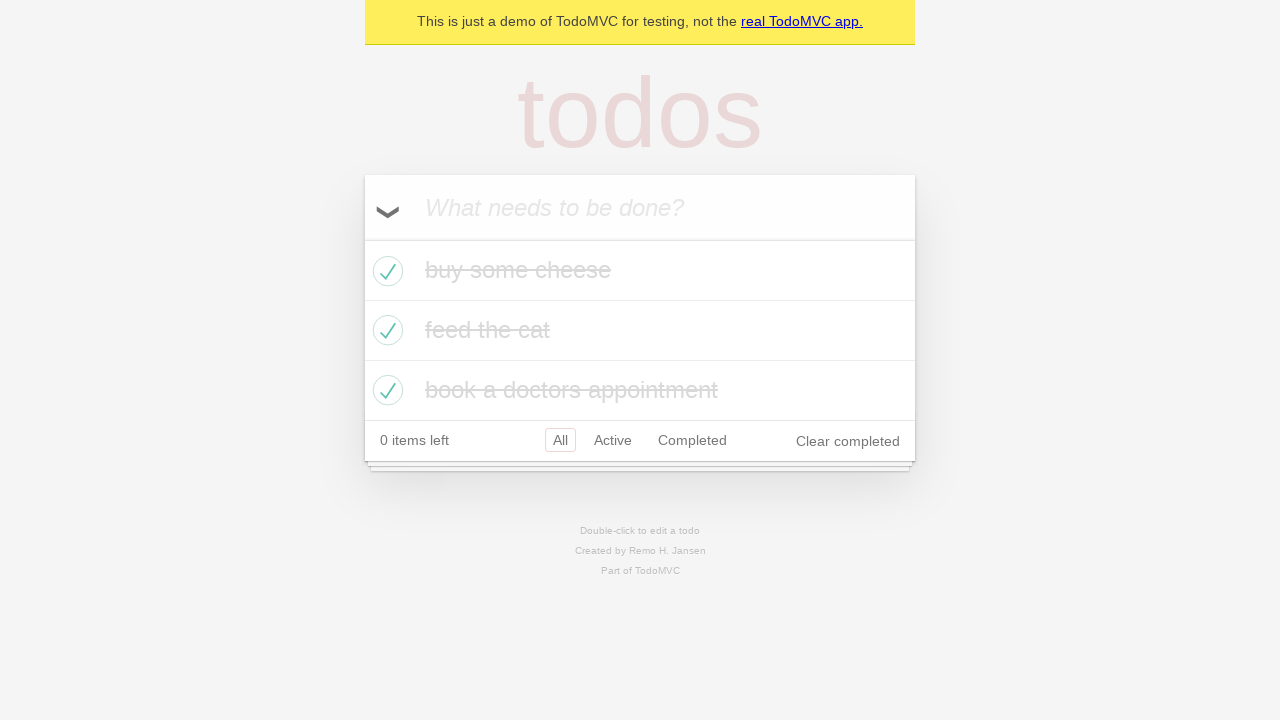